Tests dynamic loading functionality by clicking Start button and verifying that "Hello World!" text appears on the page

Starting URL: https://the-internet.herokuapp.com/dynamic_loading/1

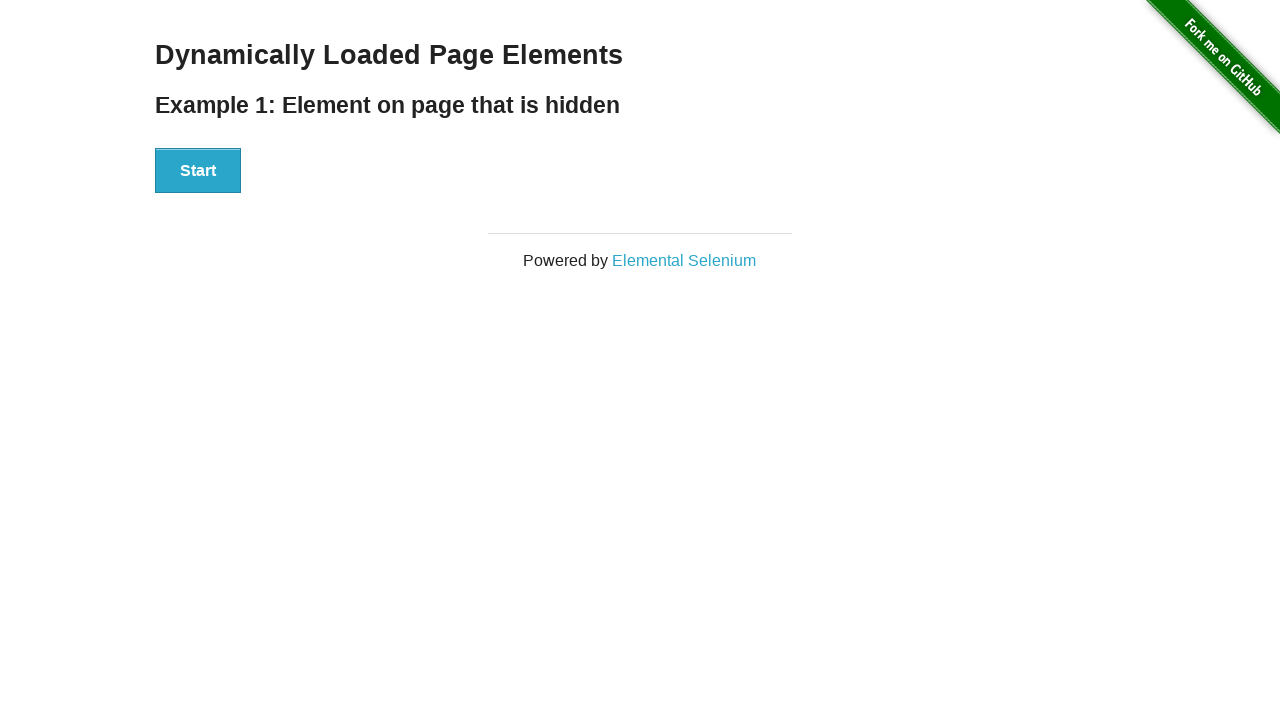

Clicked Start button to trigger dynamic loading at (198, 171) on xpath=//button
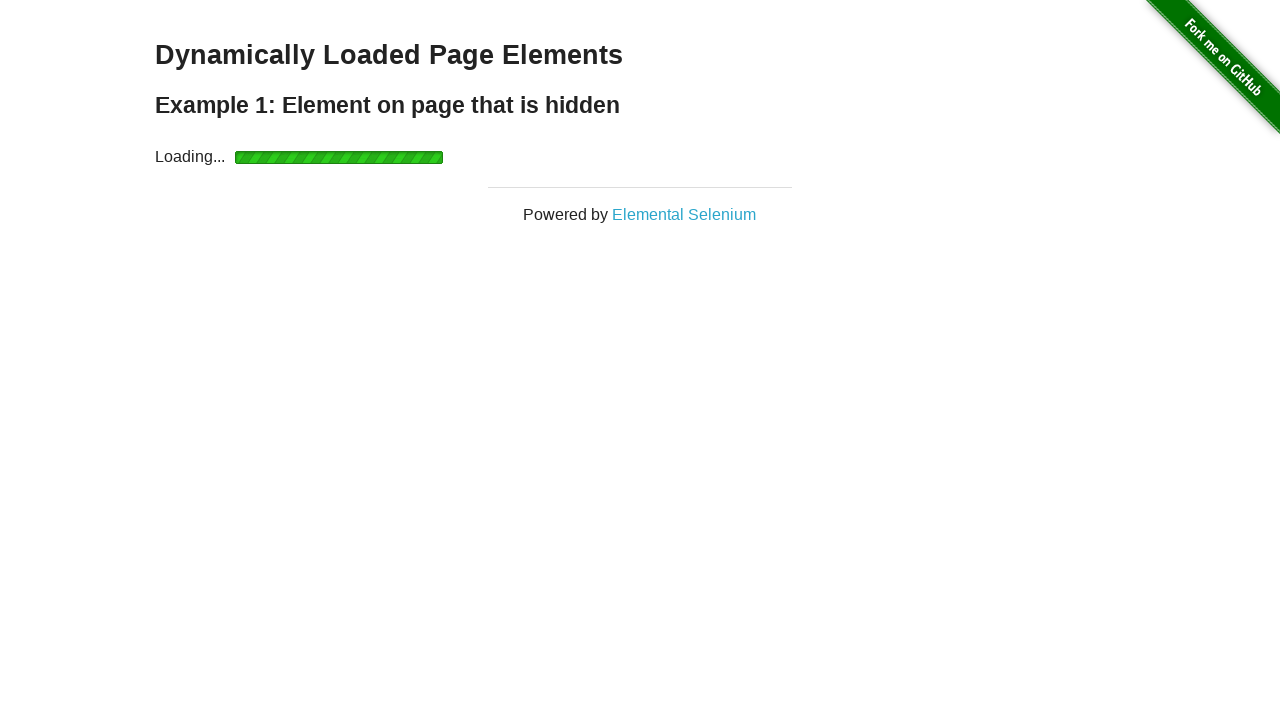

Waited for 'Hello World!' text to become visible
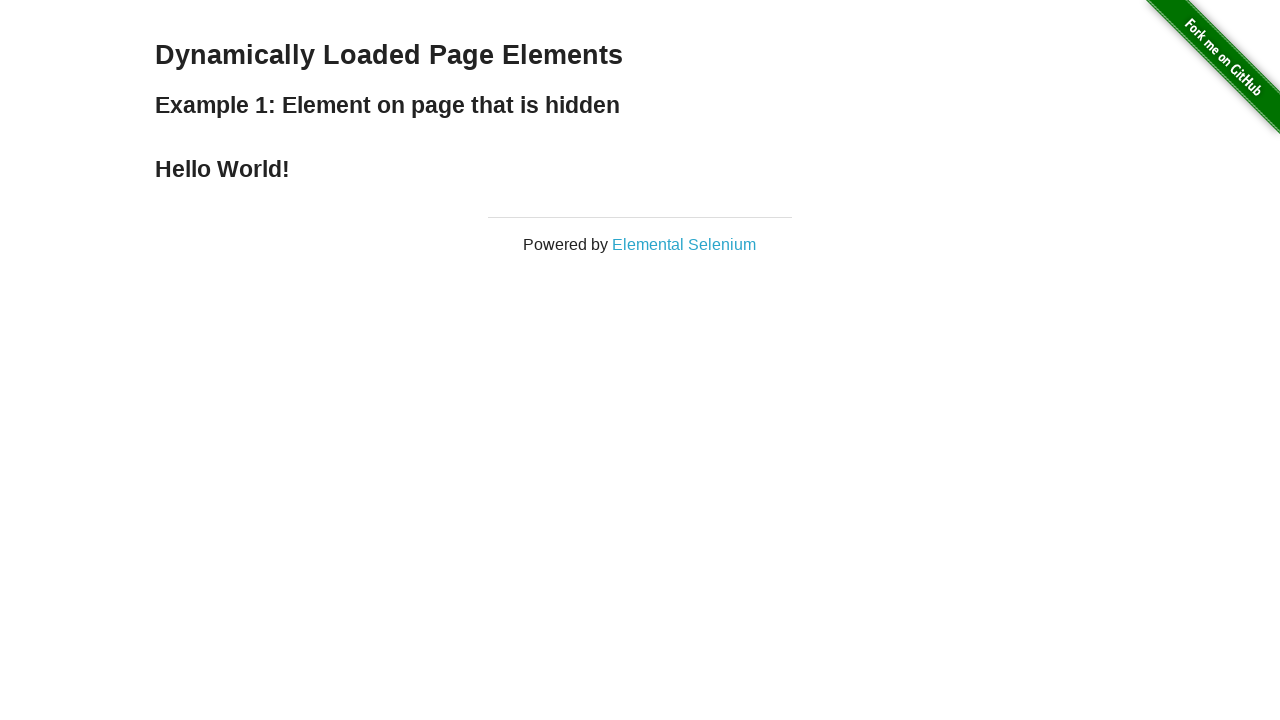

Located the 'Hello World!' element
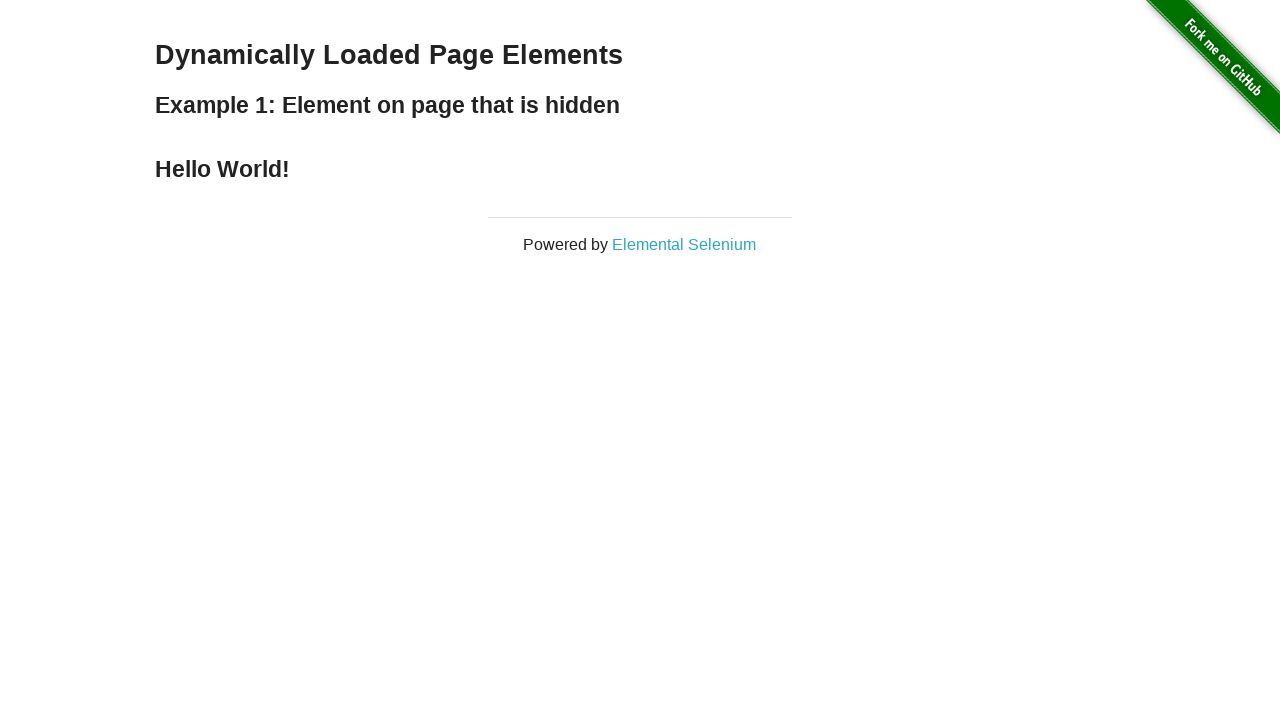

Verified that 'Hello World!' element is visible
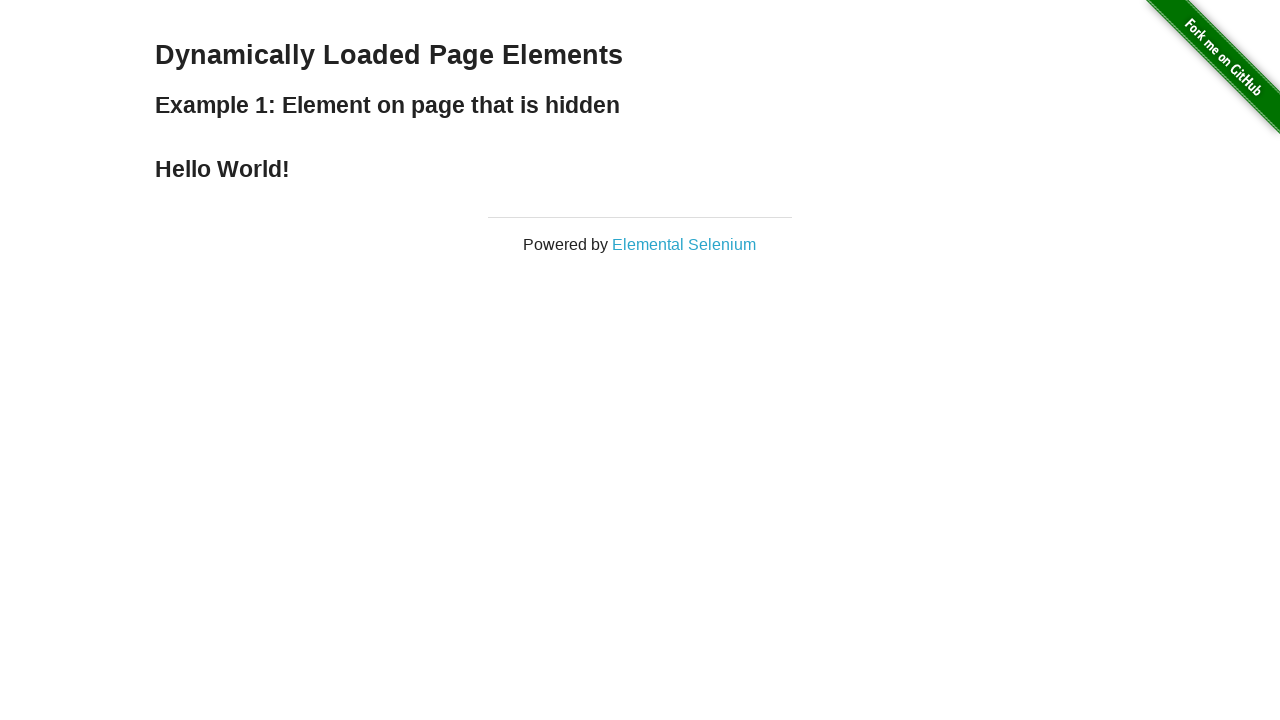

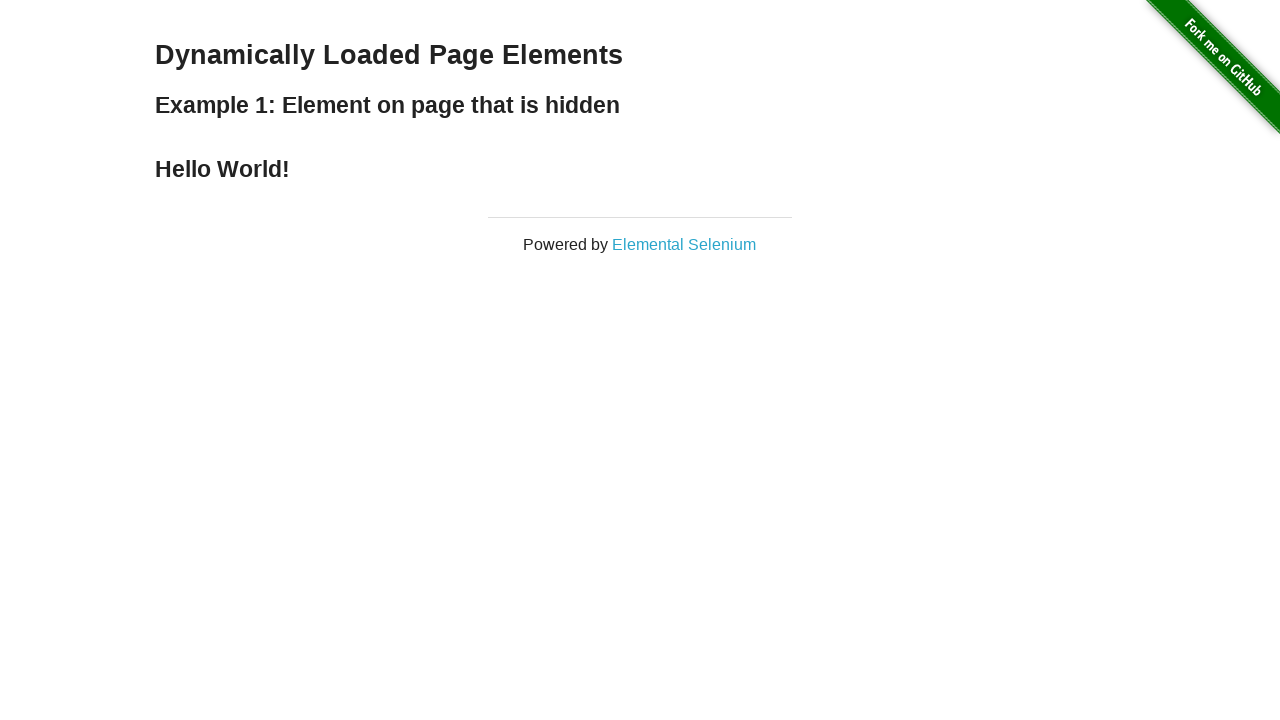